Tests radio button functionality on an HTML forms tutorial page by clicking through each radio button in a group and verifying their selection states.

Starting URL: https://echoecho.com/htmlforms10.htm

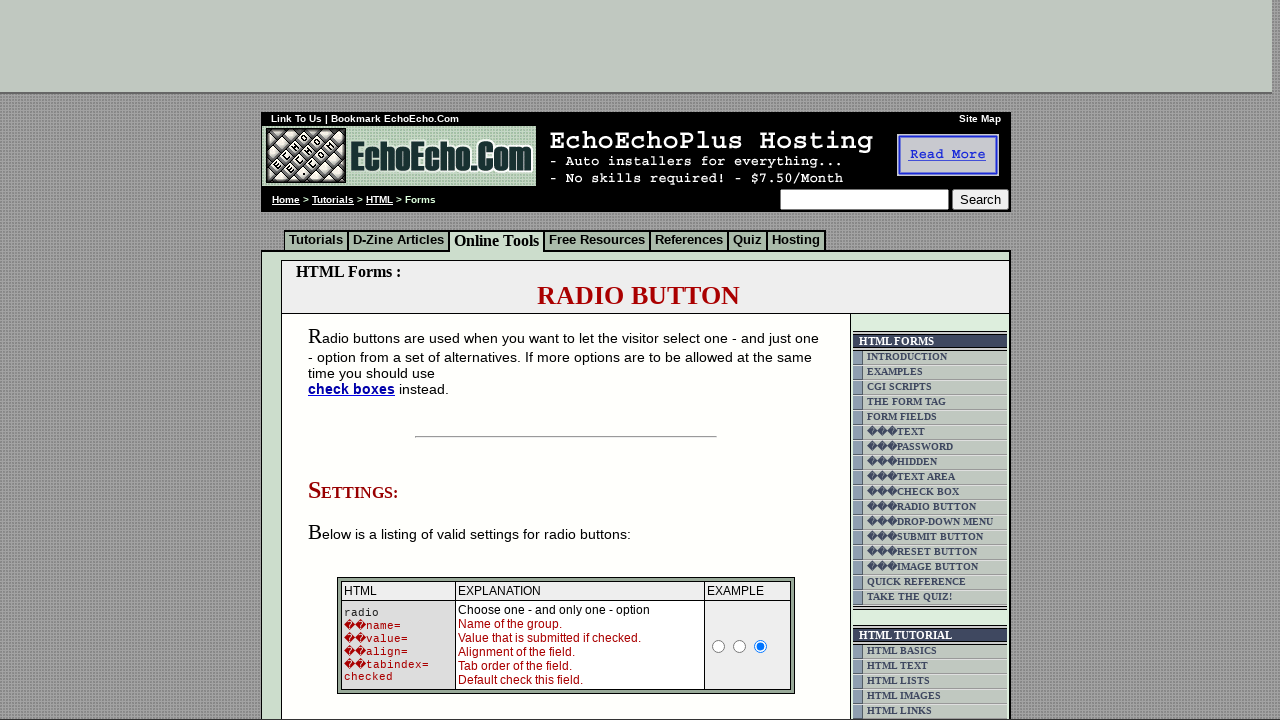

Navigated to HTML forms tutorial page
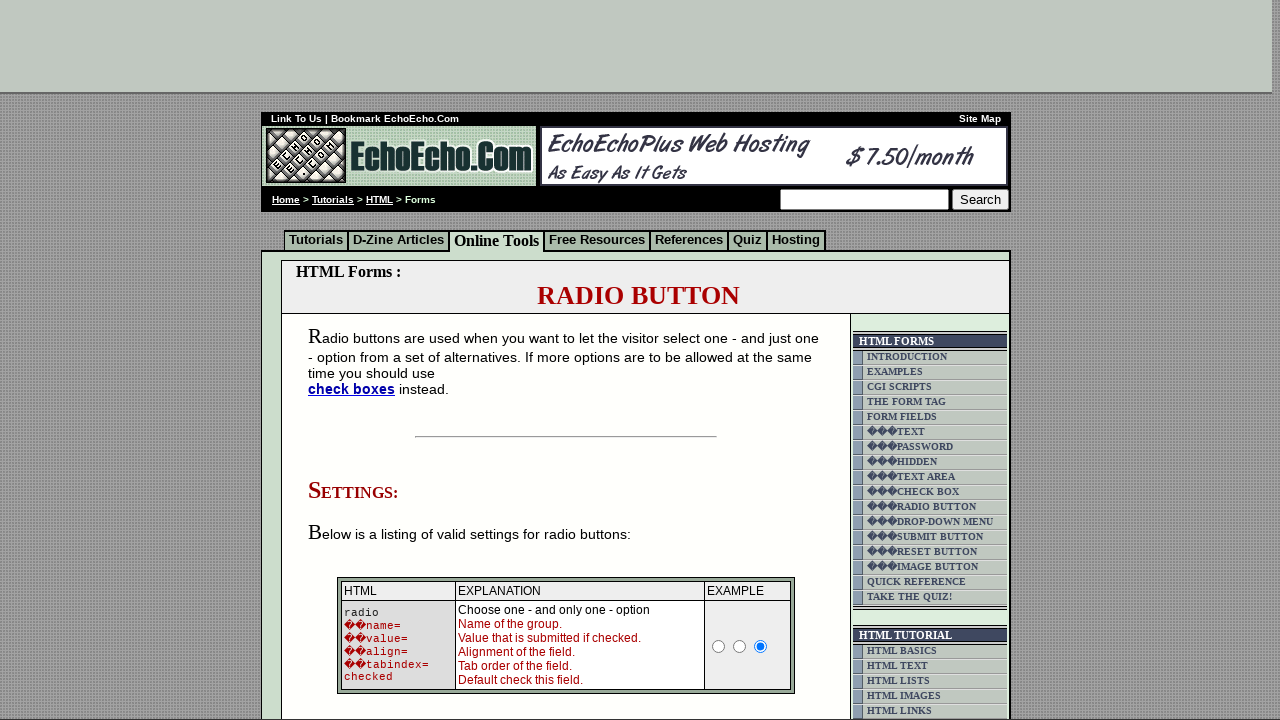

Radio buttons in group1 are visible
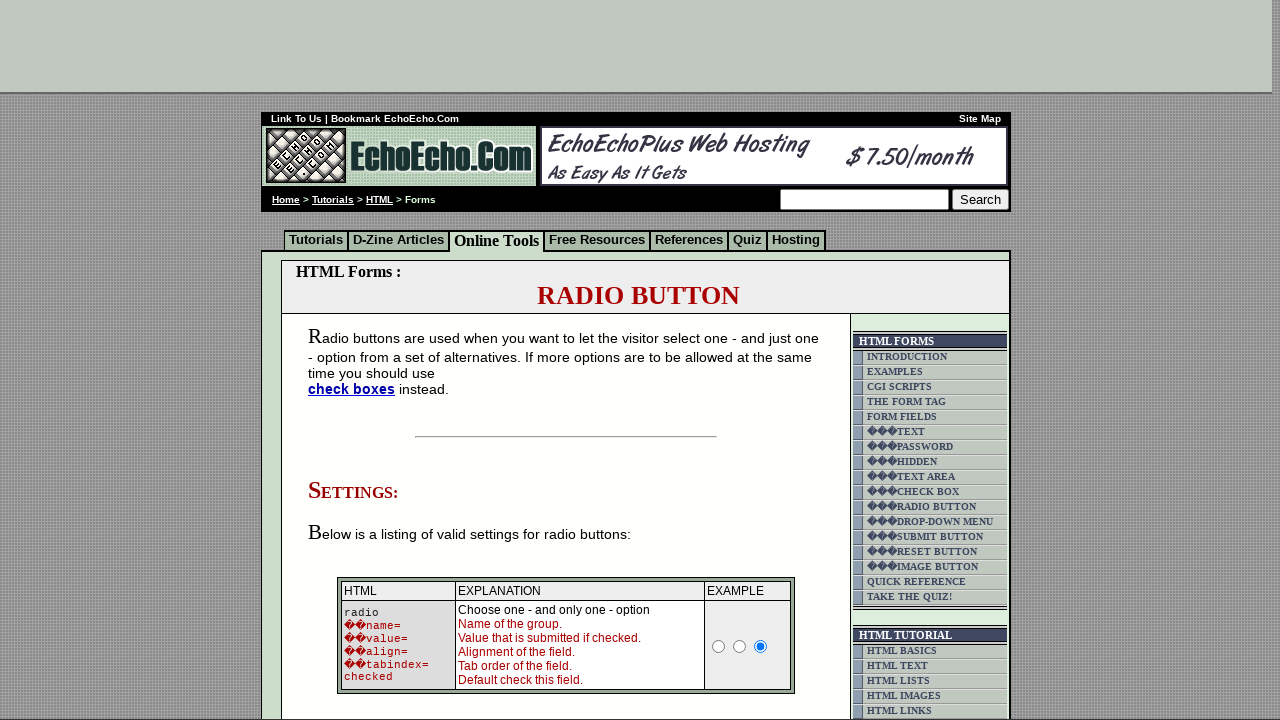

Found 3 radio buttons in group1
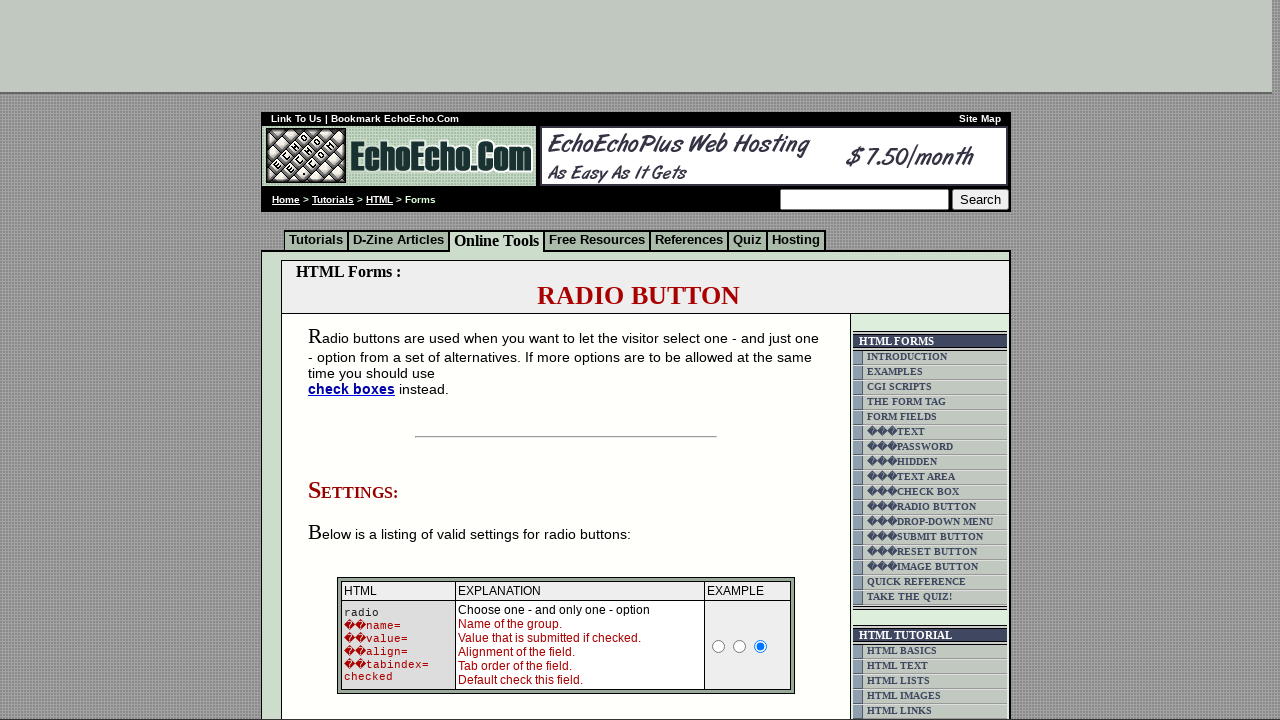

Clicked radio button 1 in group1 at (356, 360) on input[name='group1'] >> nth=0
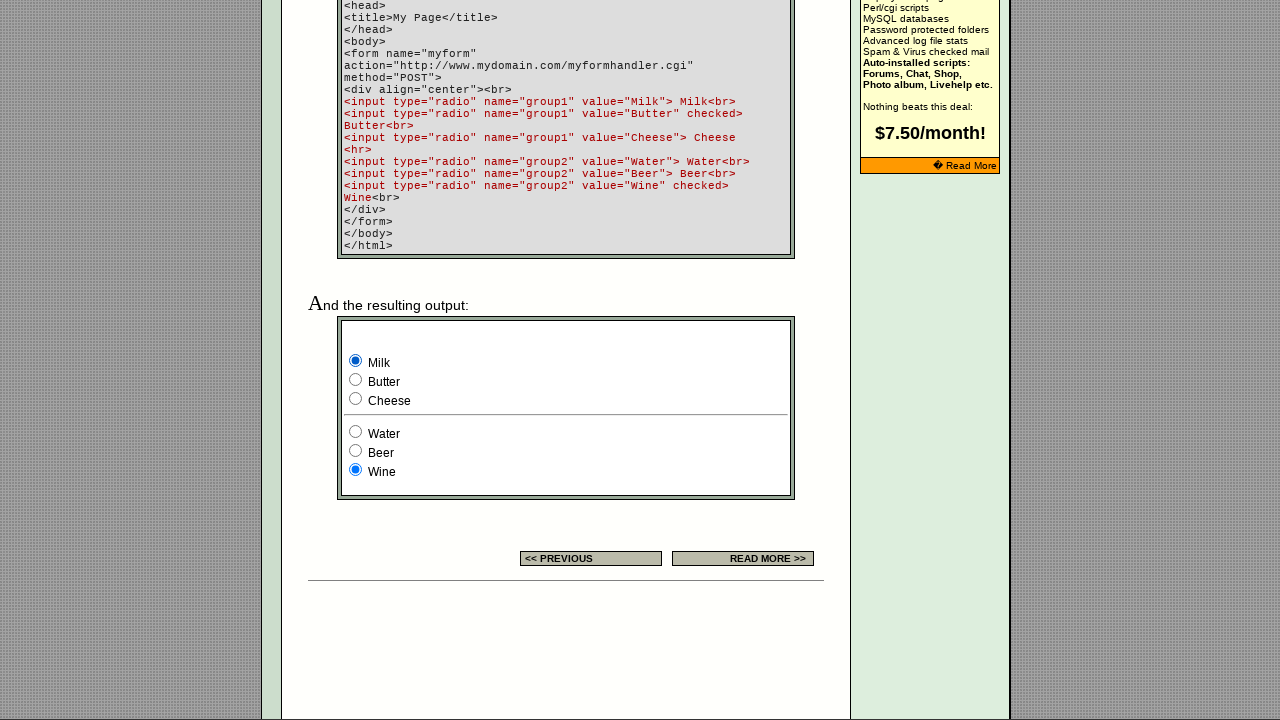

Verified radio button 1 is selected: True
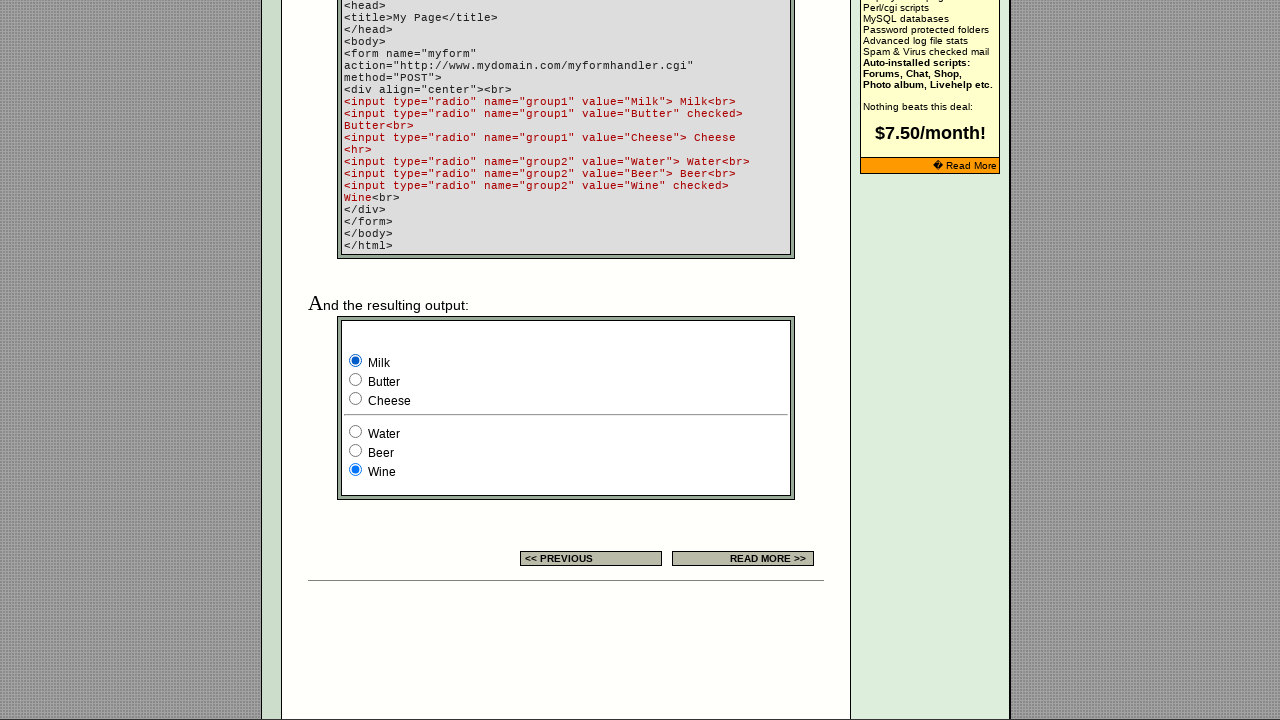

Clicked radio button 2 in group1 at (356, 380) on input[name='group1'] >> nth=1
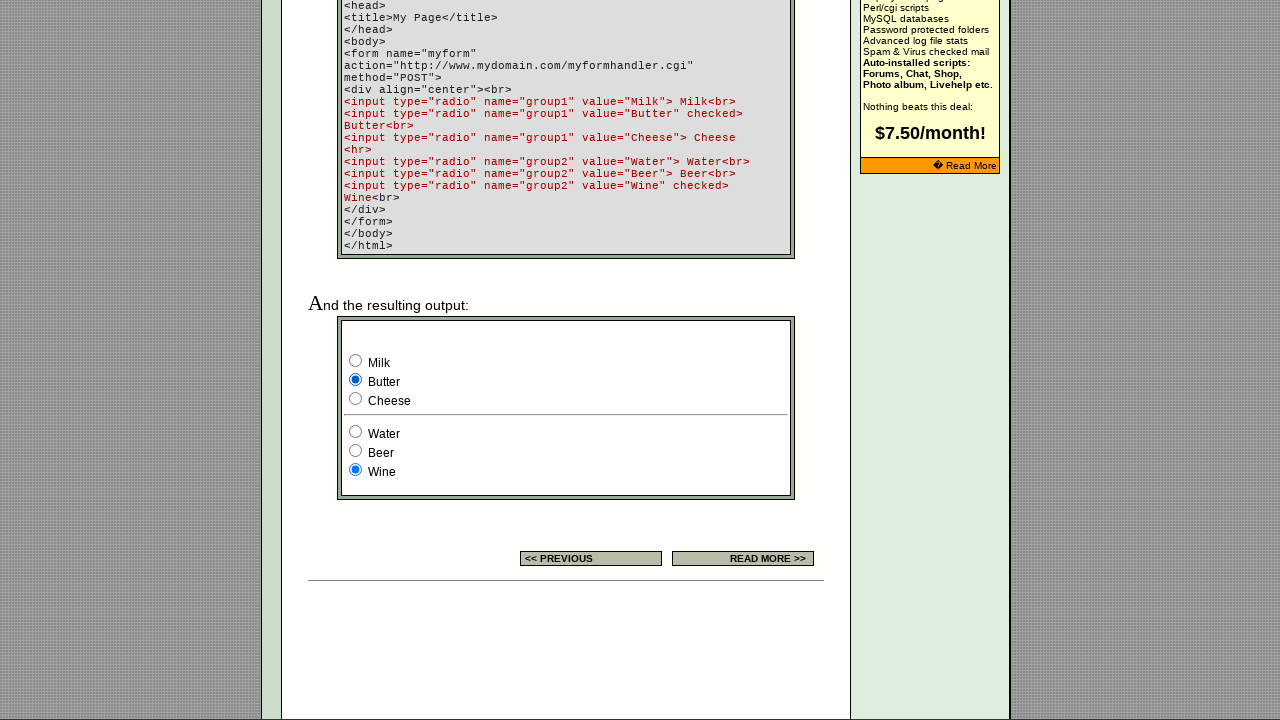

Verified radio button 2 is selected: True
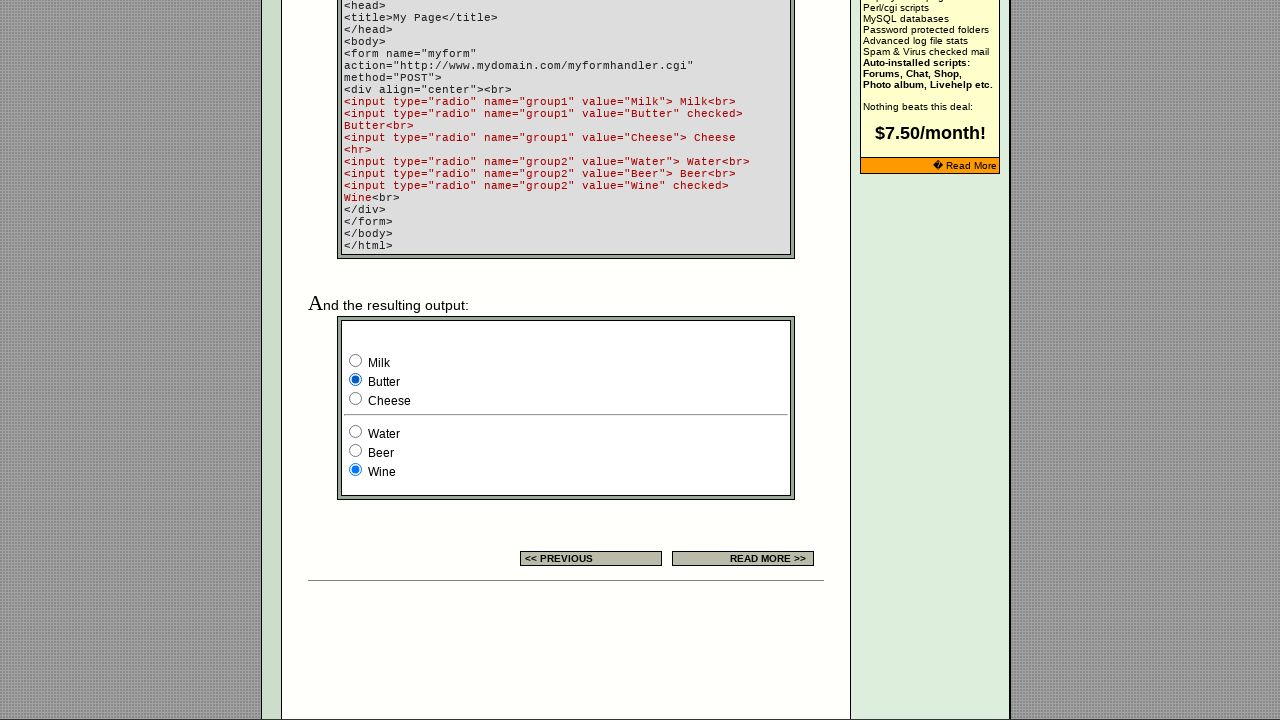

Clicked radio button 3 in group1 at (356, 398) on input[name='group1'] >> nth=2
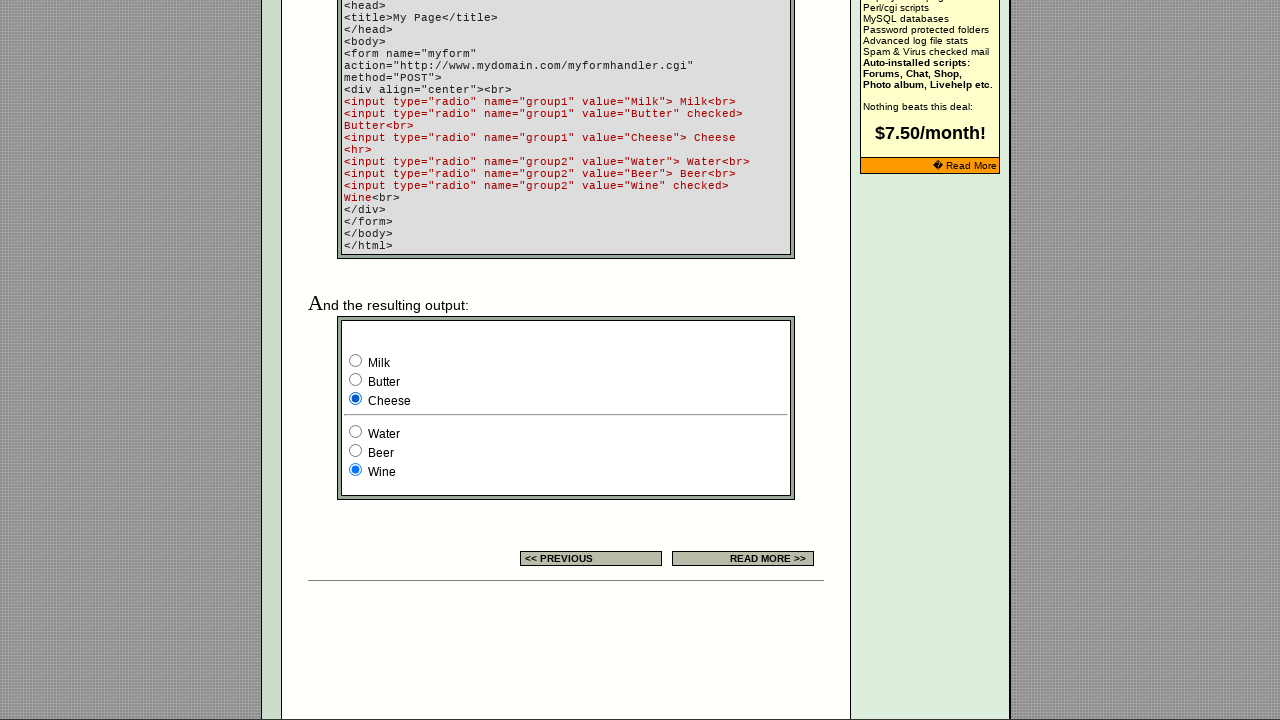

Verified radio button 3 is selected: True
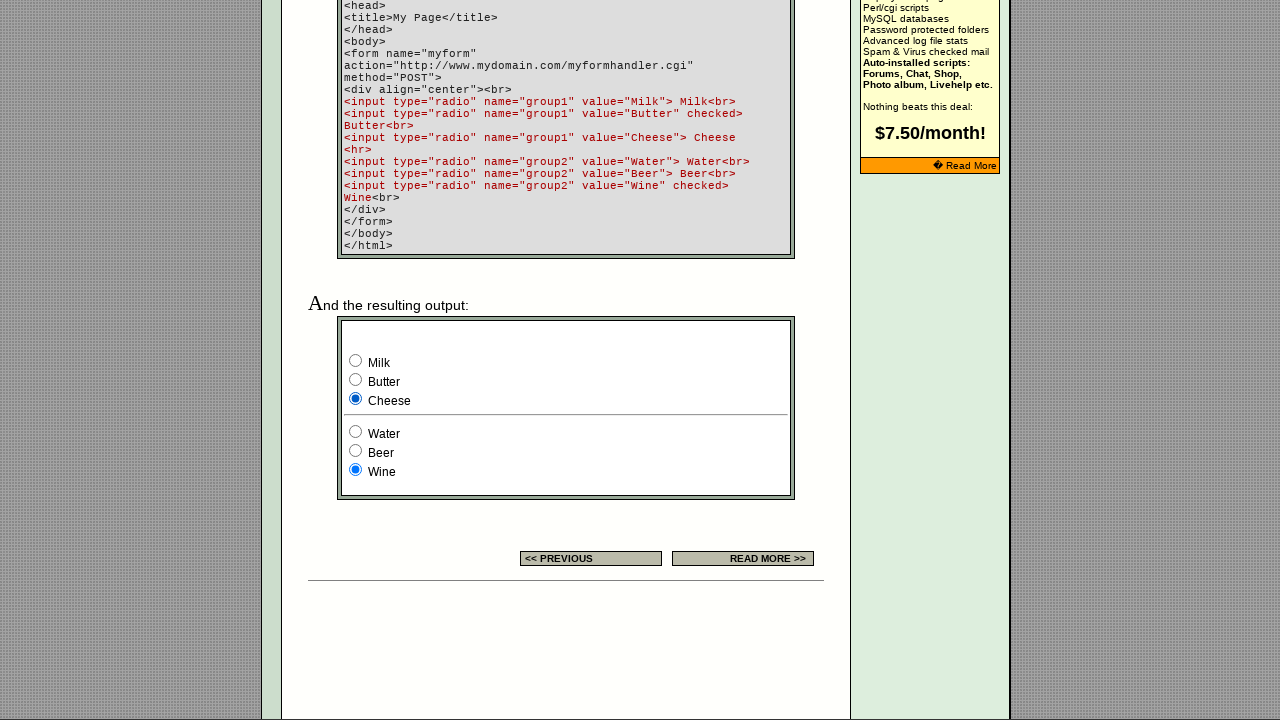

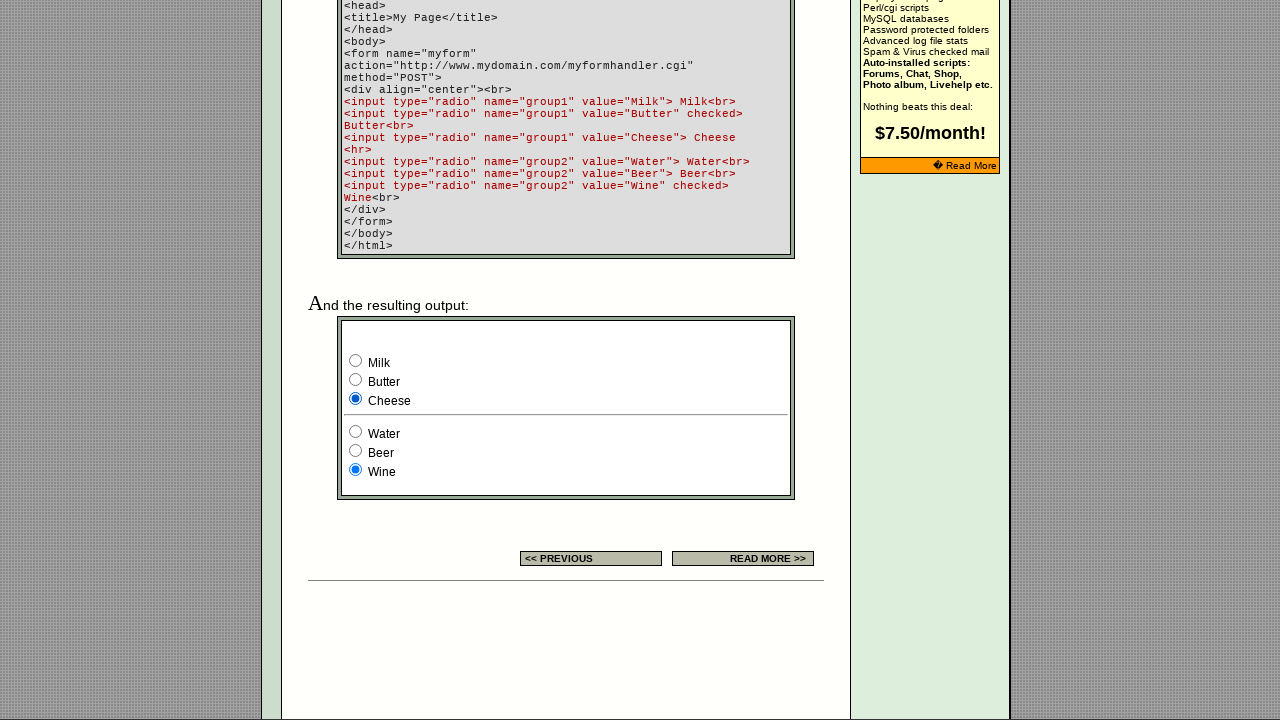